Tests the "Remember me on this computer" checkbox functionality on the login page by clicking the checkbox and verifying it becomes selected.

Starting URL: http://login2.nextbasecrm.com/

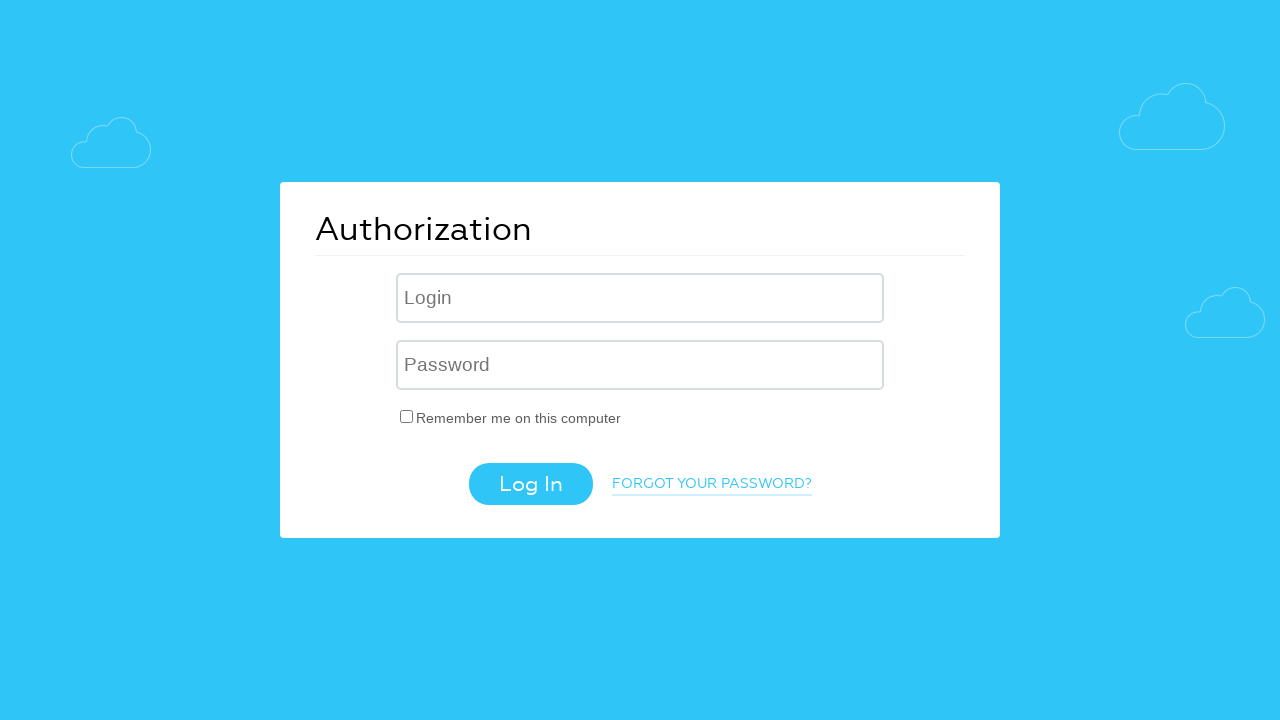

Verified page title is 'Authorization'
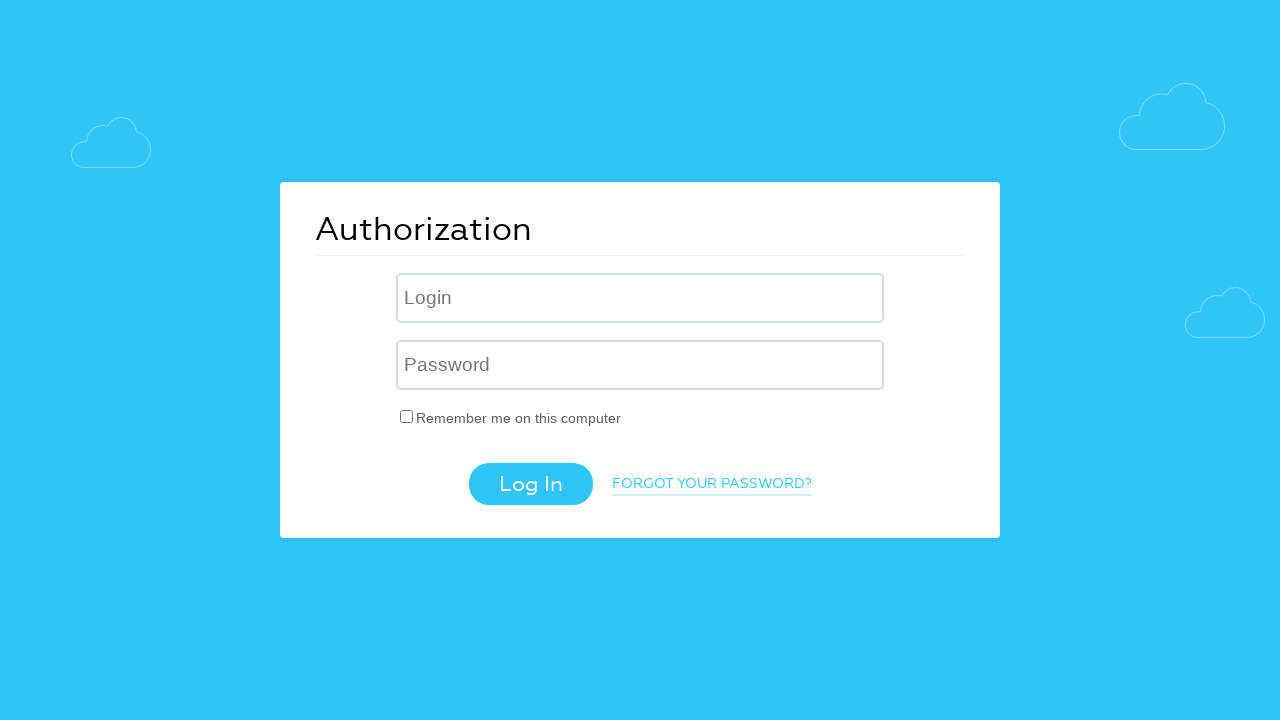

Located the 'Remember me on this computer' checkbox
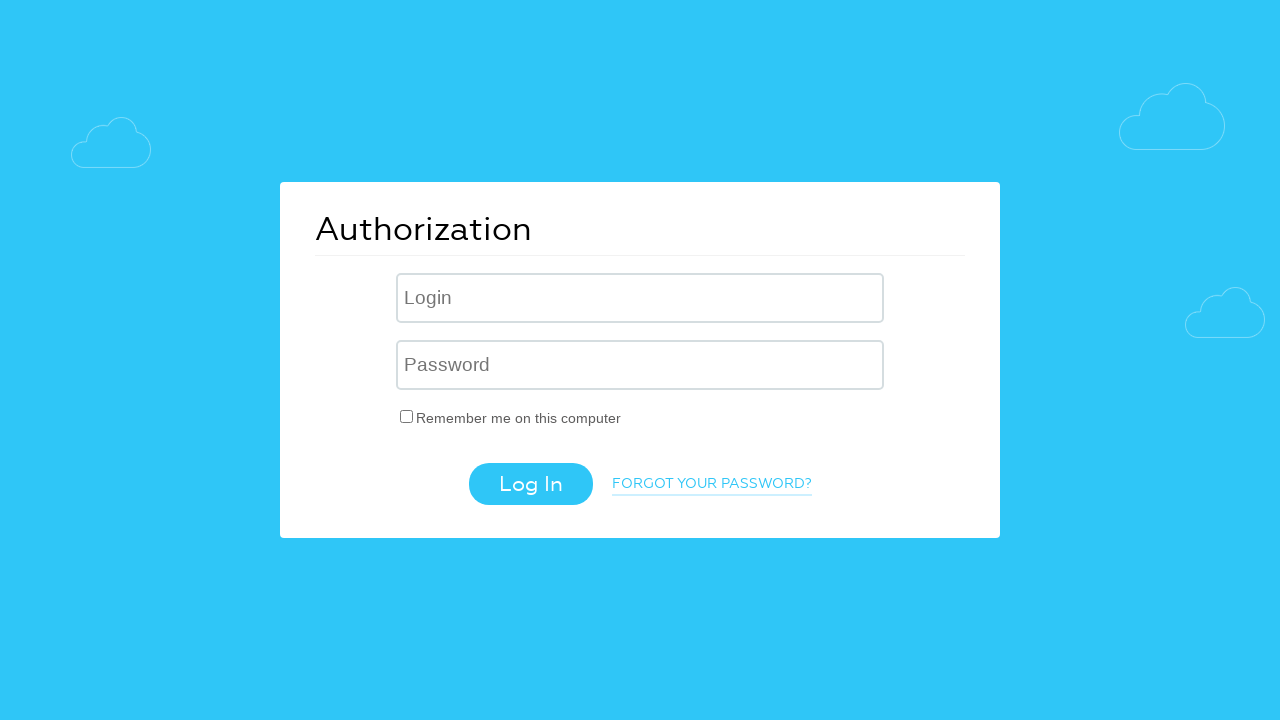

Clicked the 'Remember me on this computer' checkbox at (407, 416) on input[type='checkbox']
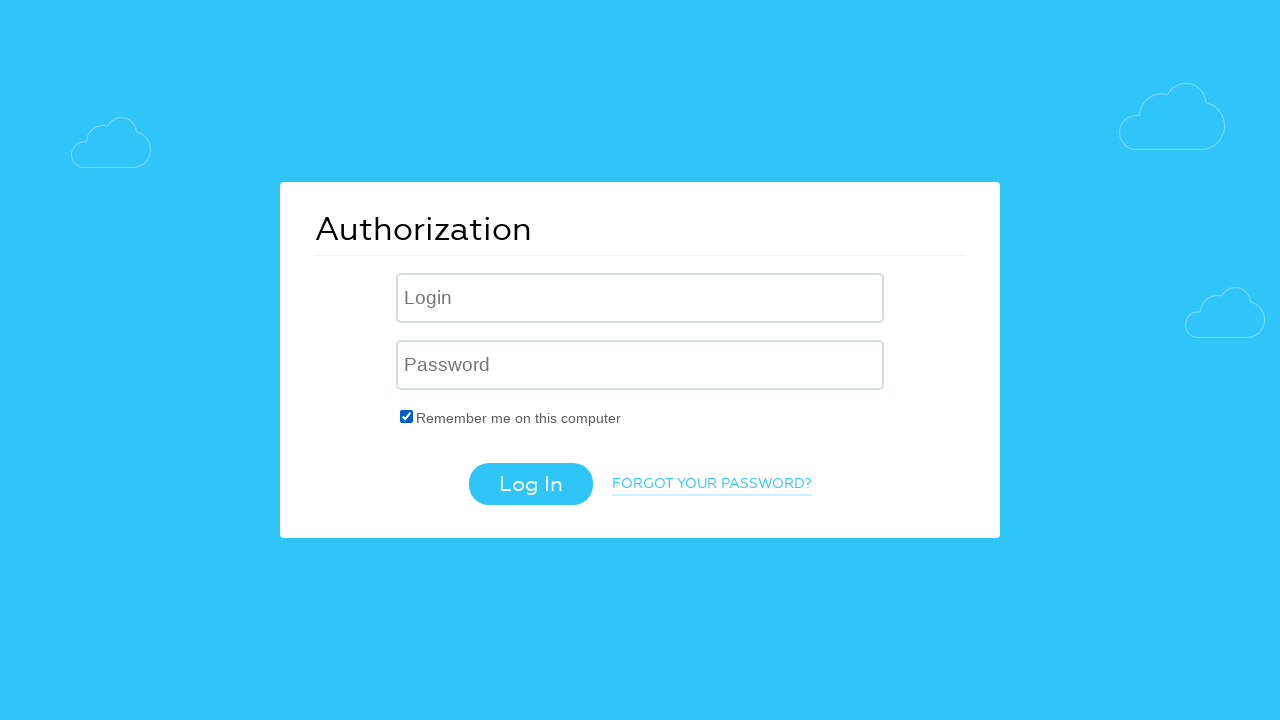

Verified checkbox is selected after clicking
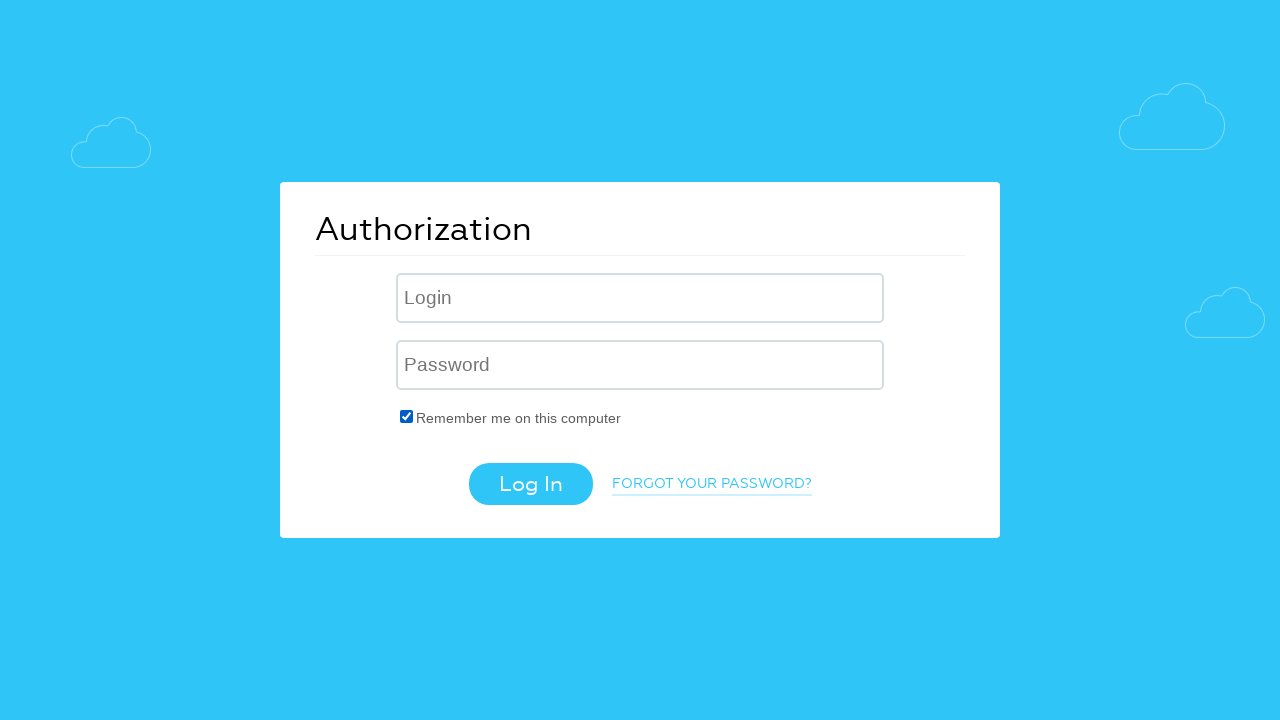

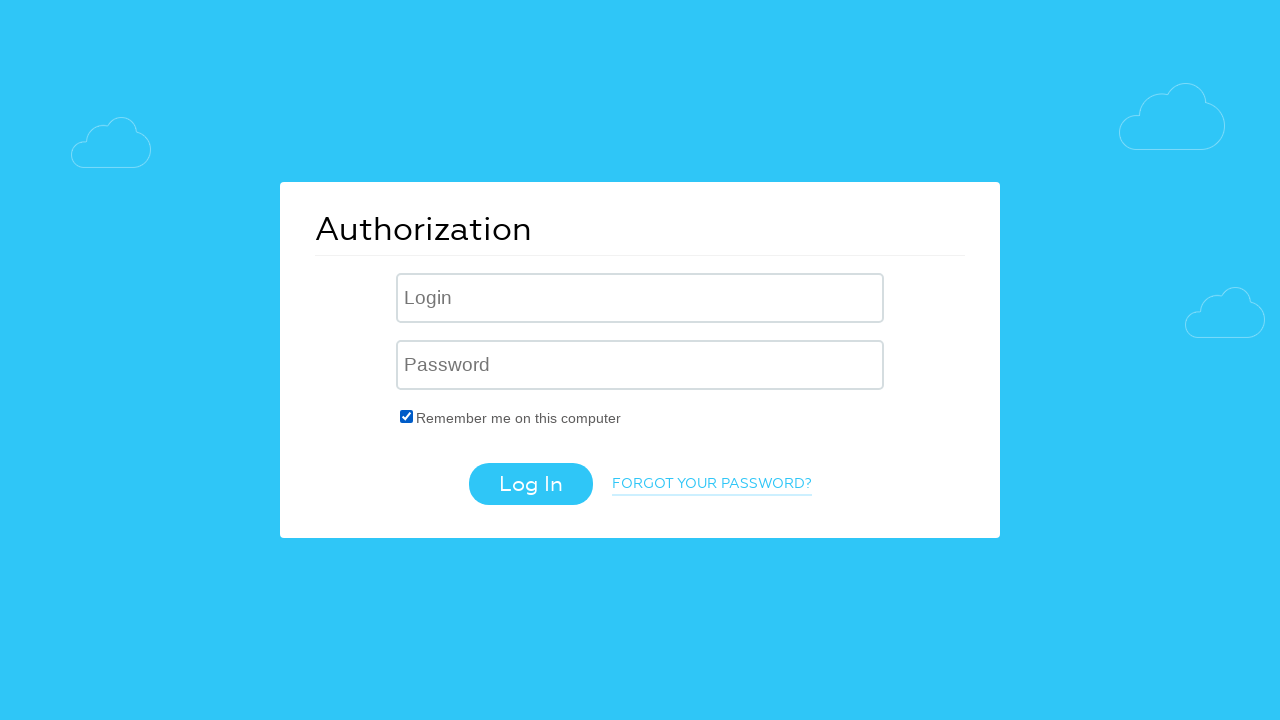